Navigates to a test download page and locates the first download link element on the page.

Starting URL: http://qtpselenium.com/test/testdownload.php

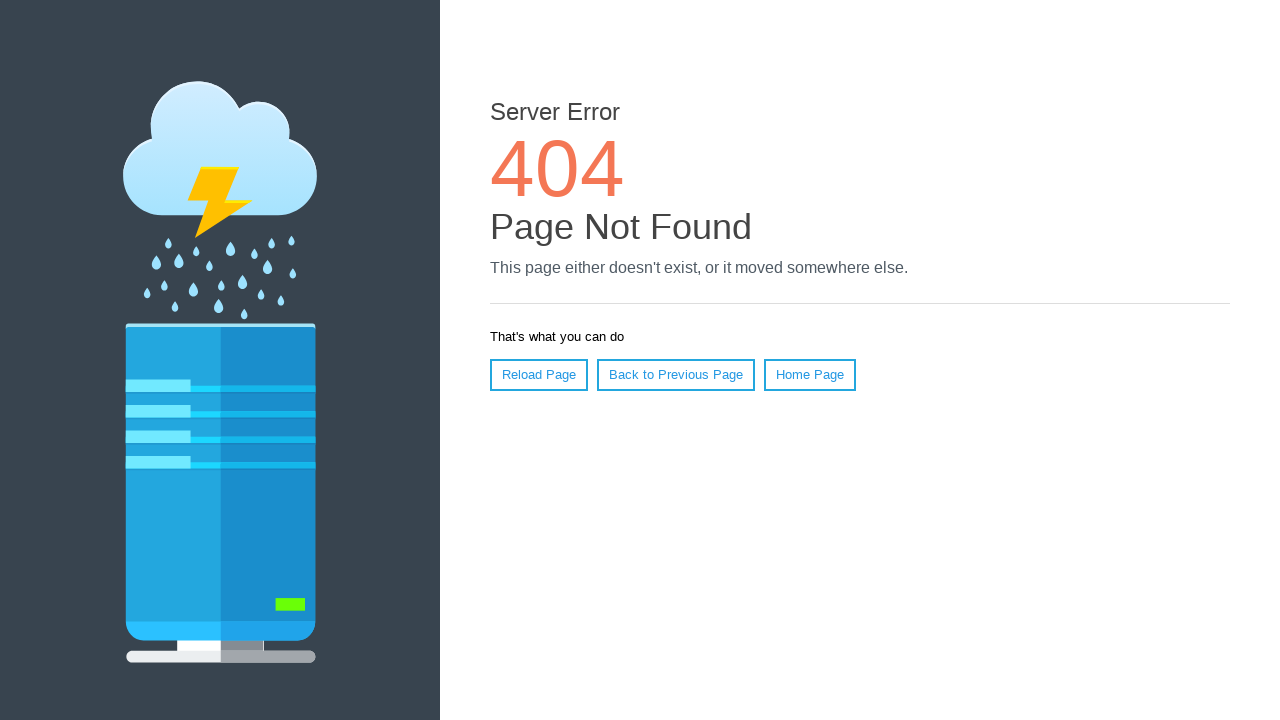

Navigated to test download page
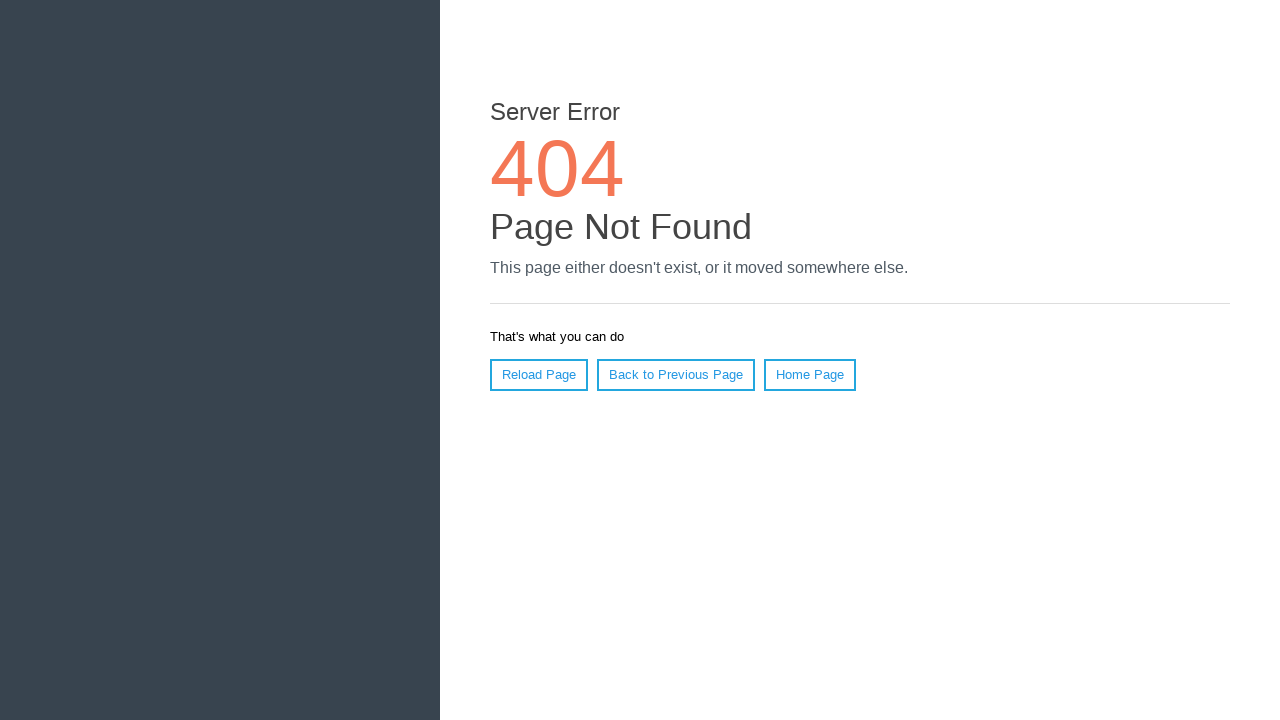

Located first download link element on the page
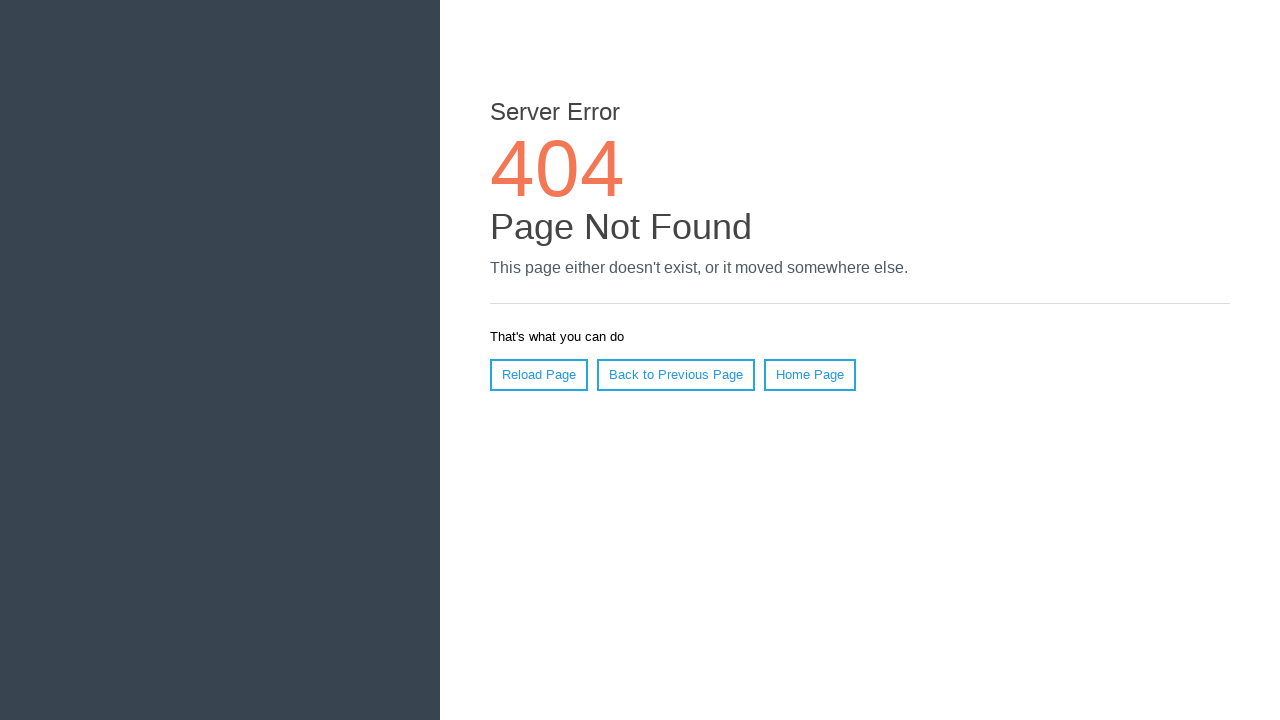

Retrieved href attribute from download link
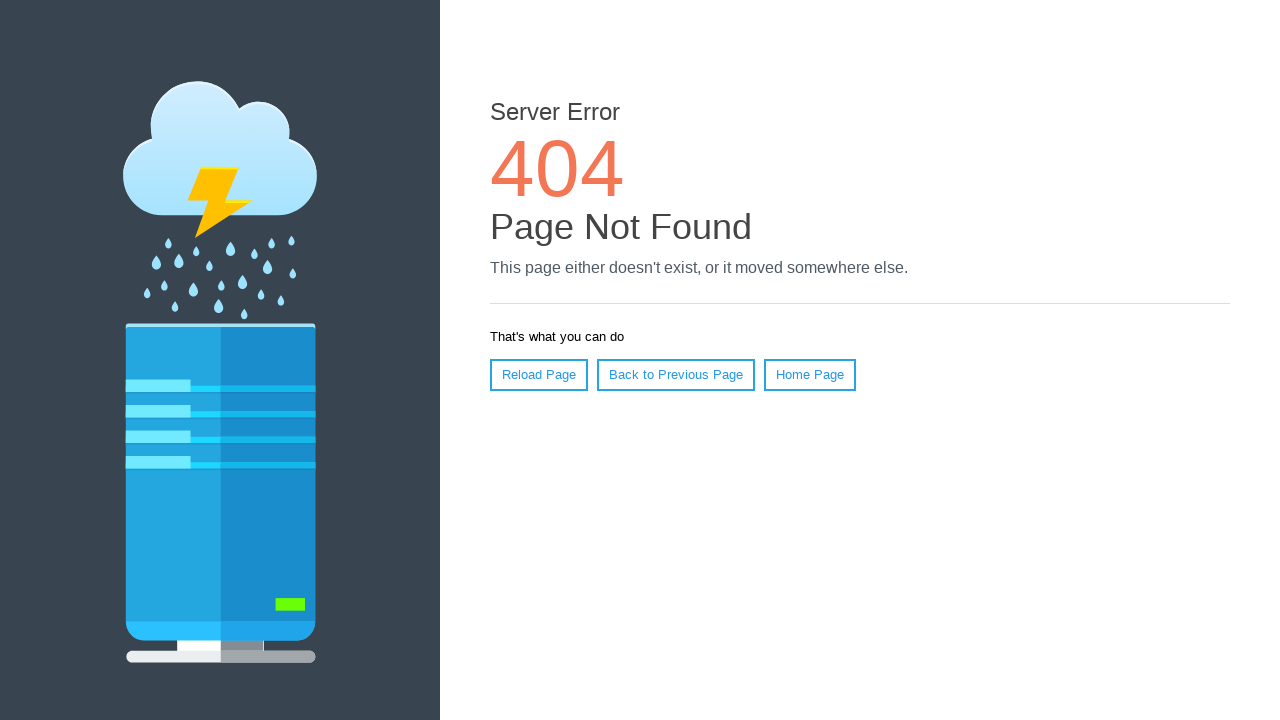

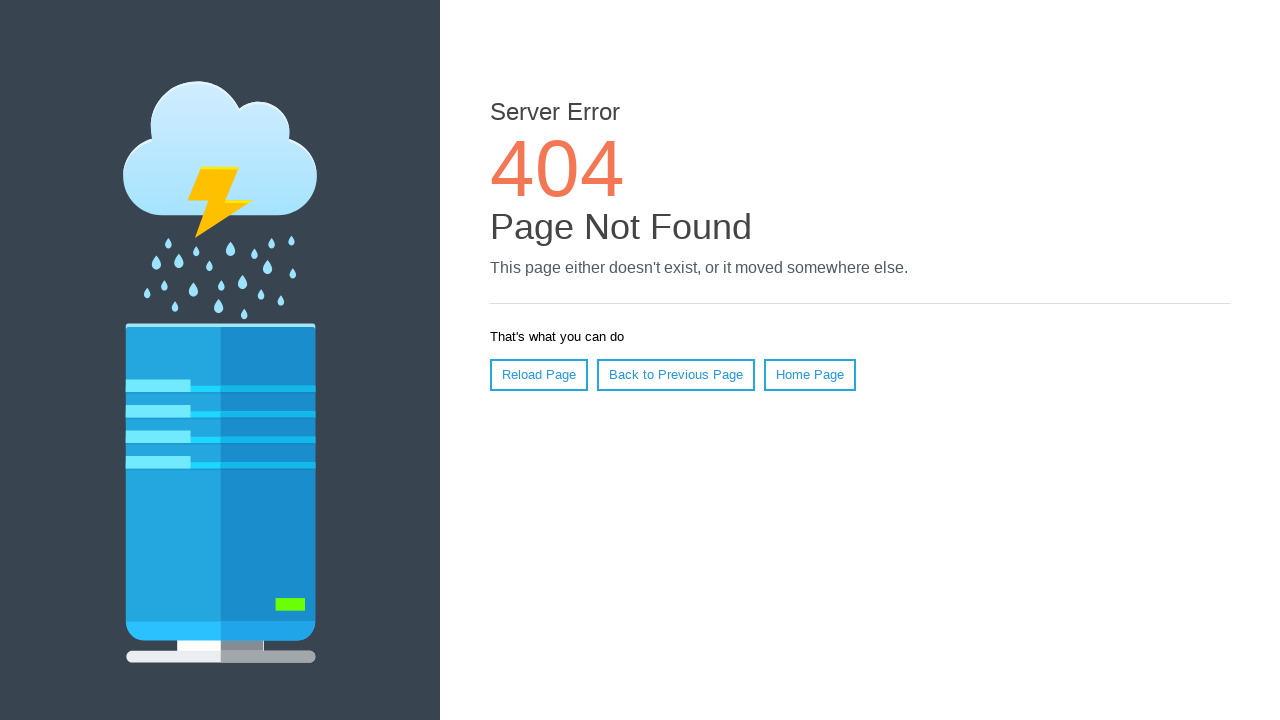